Tests iframe handling by switching to an iframe and reading content from it

Starting URL: https://demoqa.com/frames

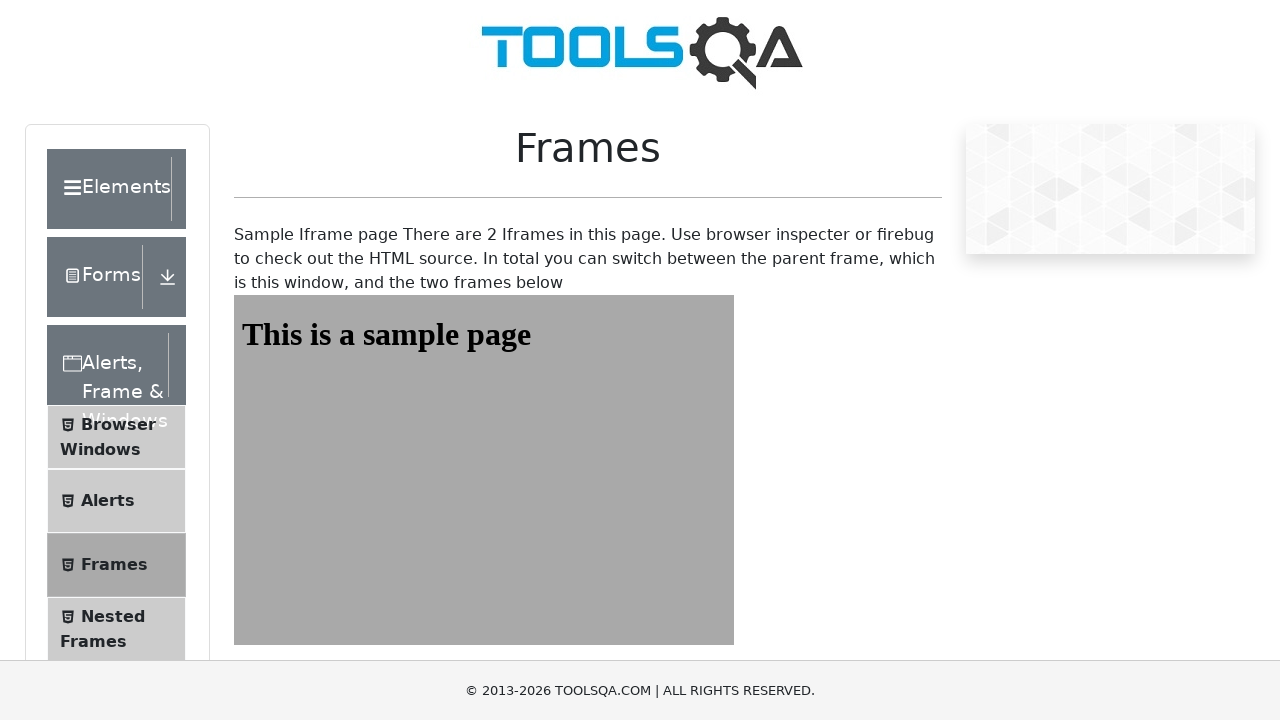

Navigated to https://demoqa.com/frames
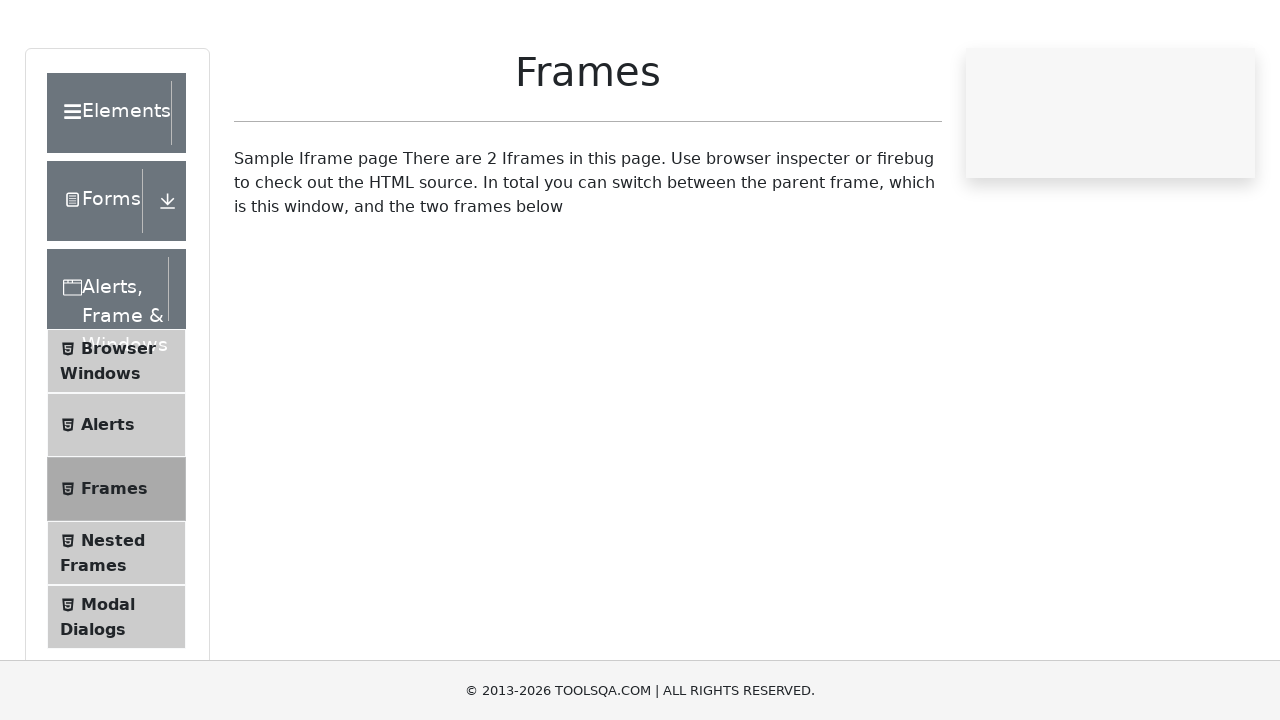

Located iframe with id 'frame1'
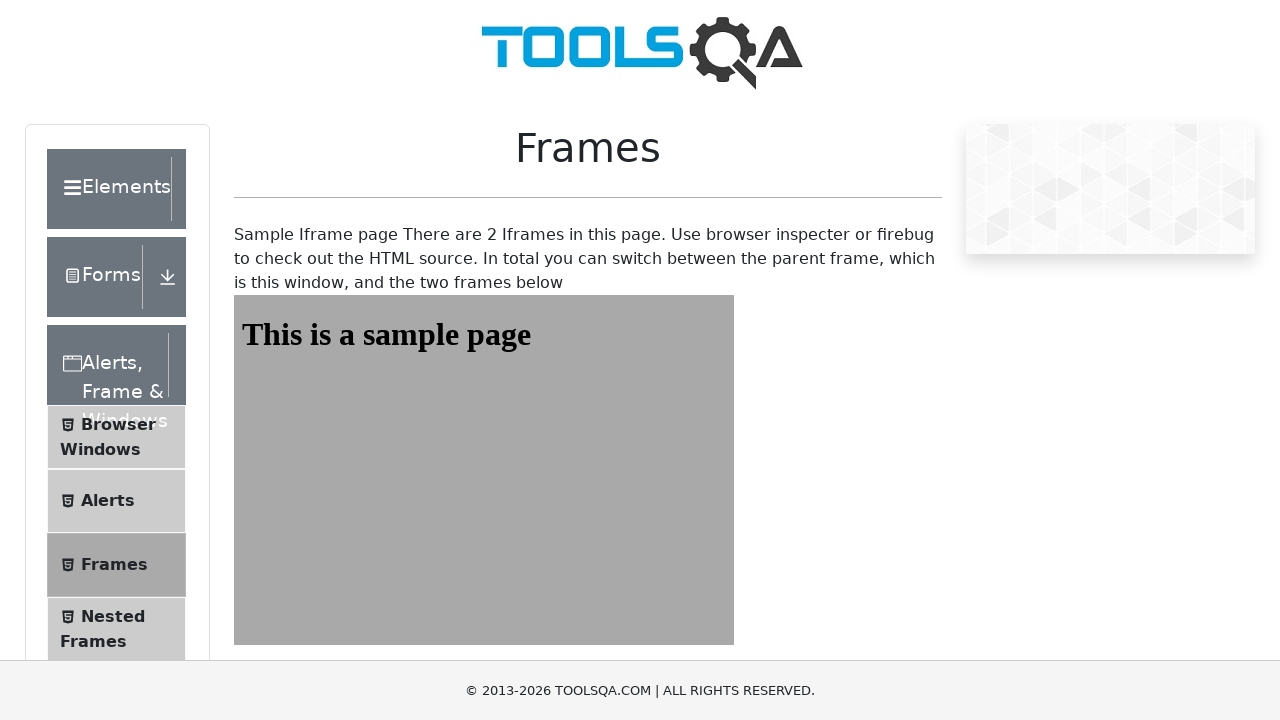

Waited for sample heading element to load in iframe
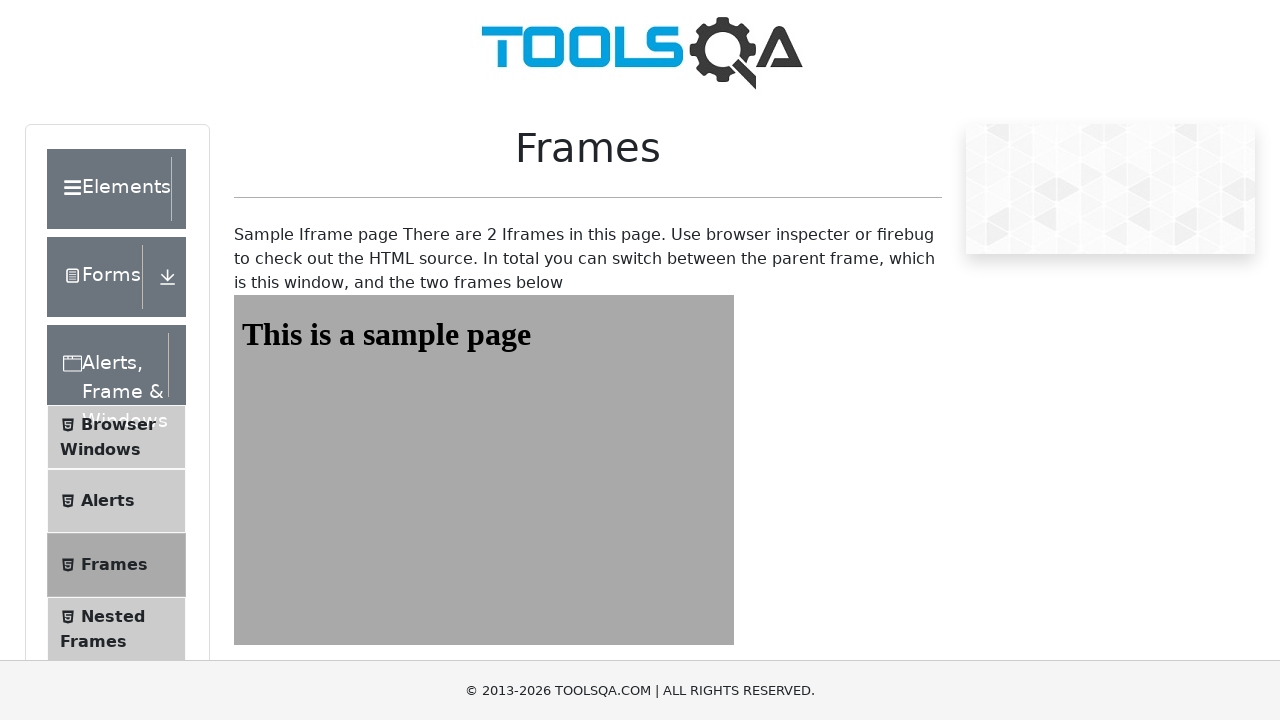

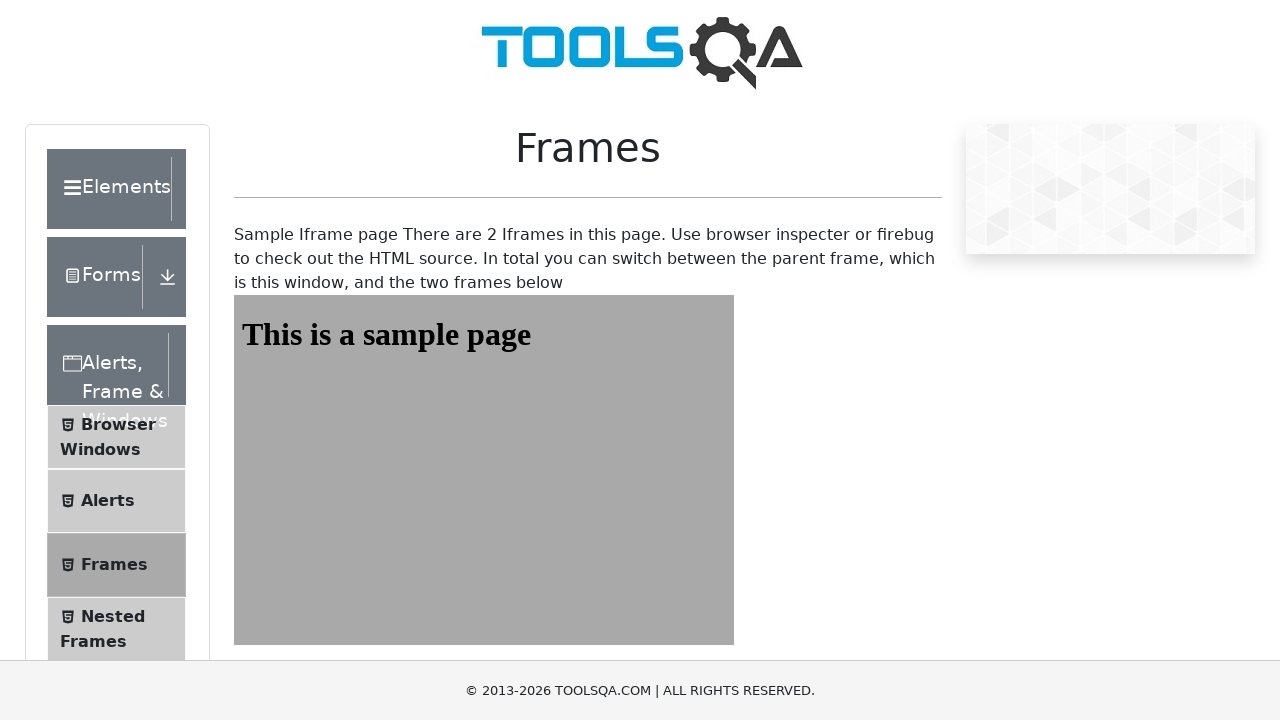